Navigates to the automation practice page and verifies footer links are present and clickable

Starting URL: https://rahulshettyacademy.com/AutomationPractice/

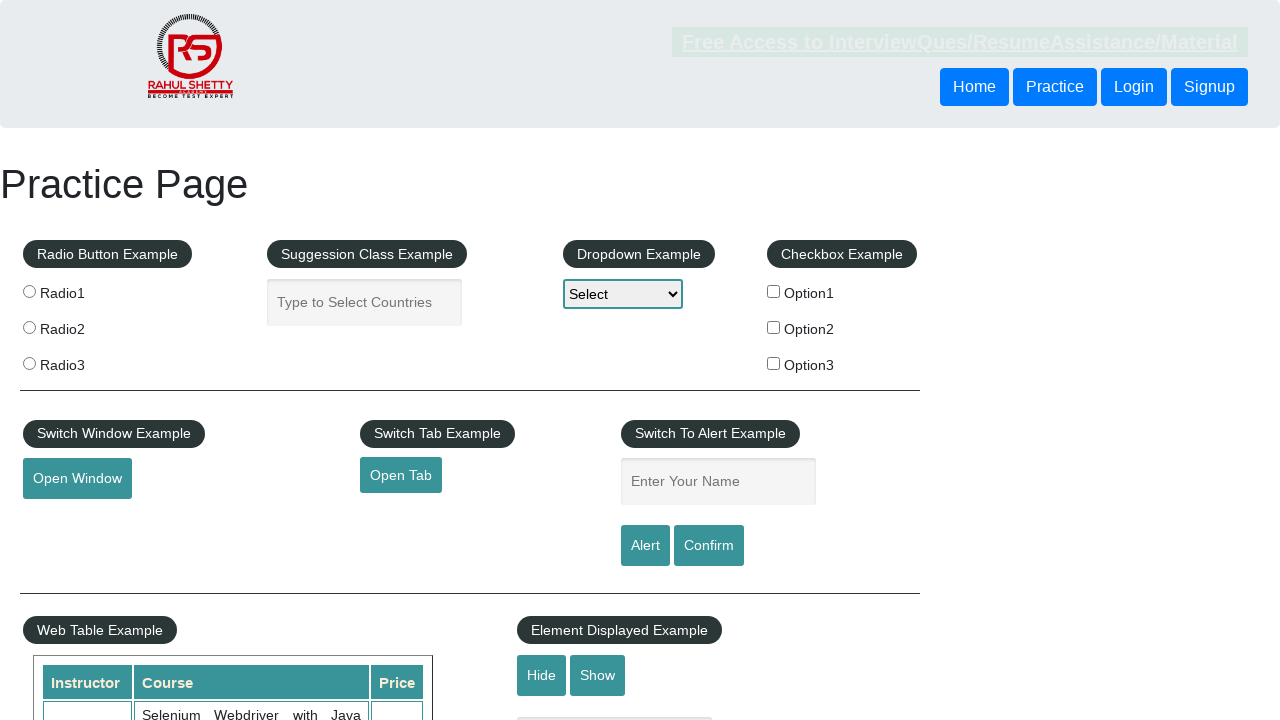

Waited for footer links to be present
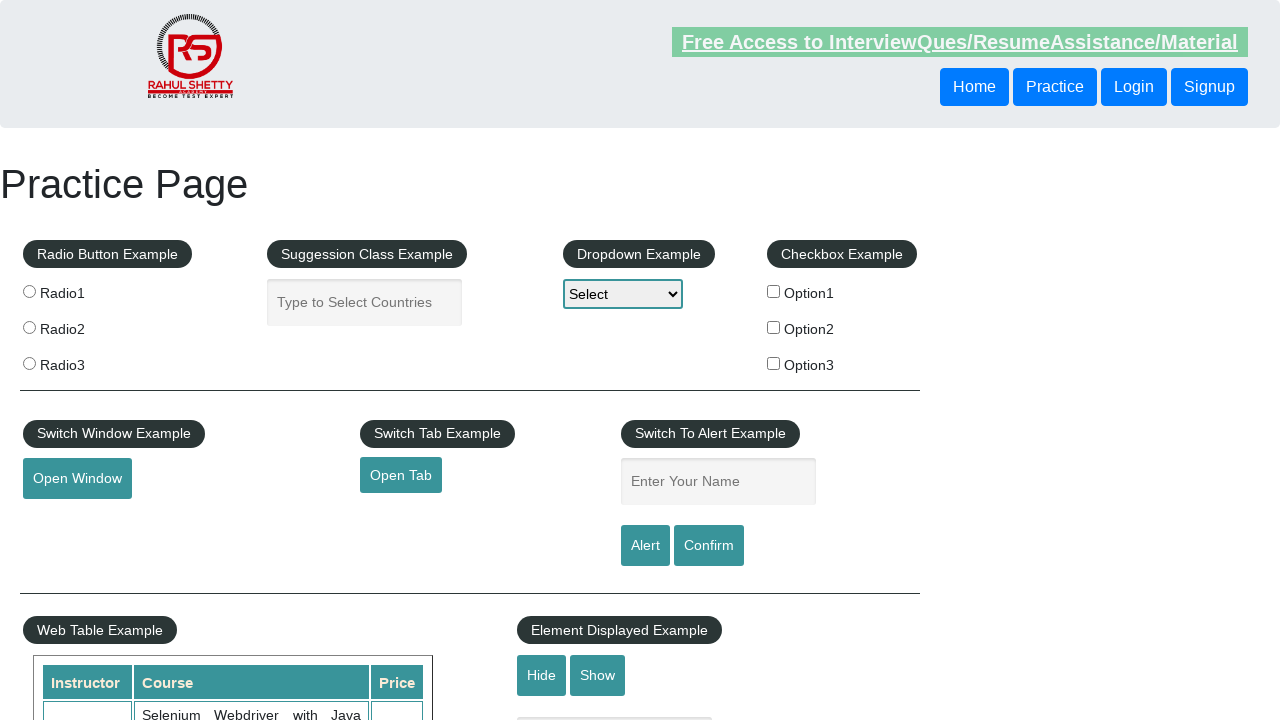

Retrieved all footer links from the page
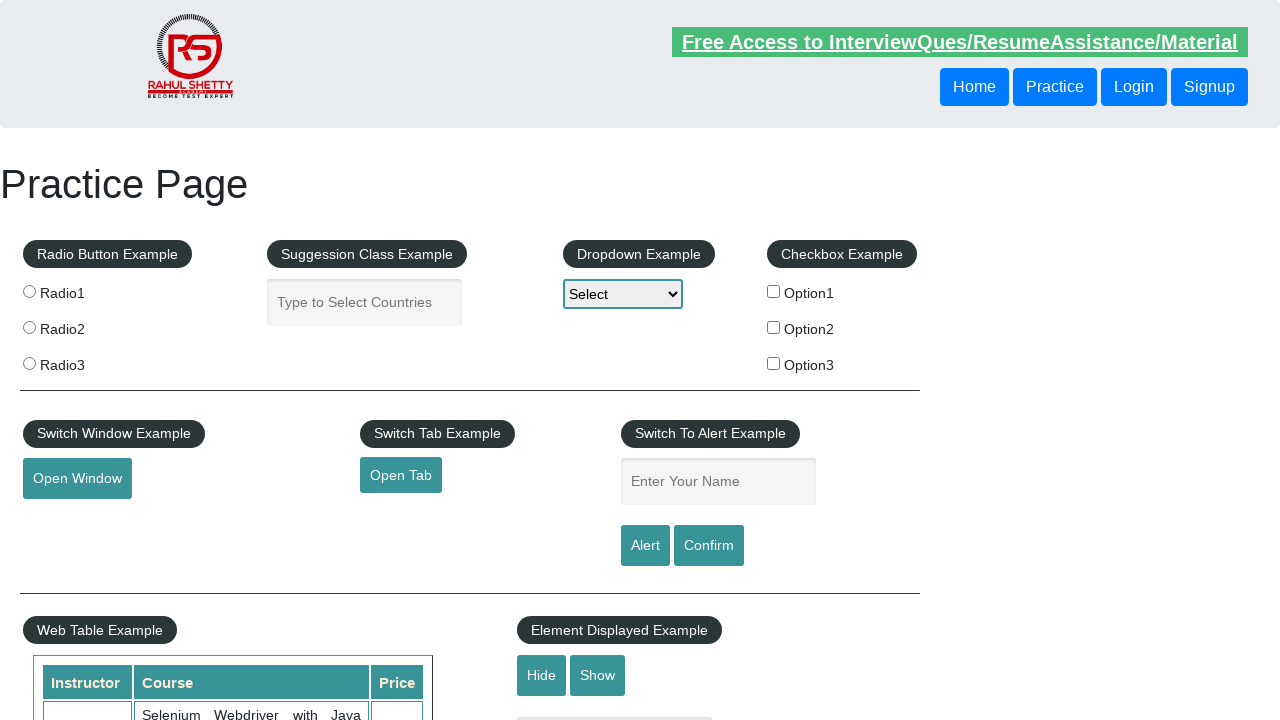

Verified that 20 footer links exist
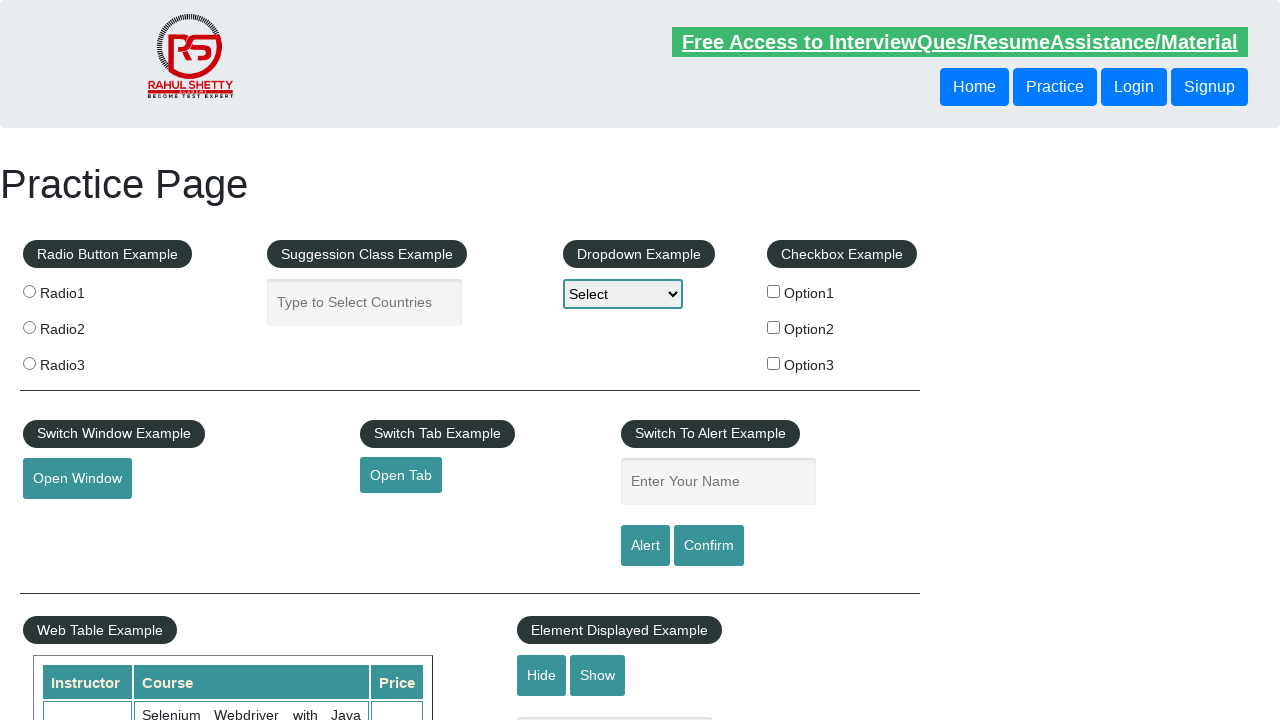

Found visible footer link 1: 'Discount Coupons'
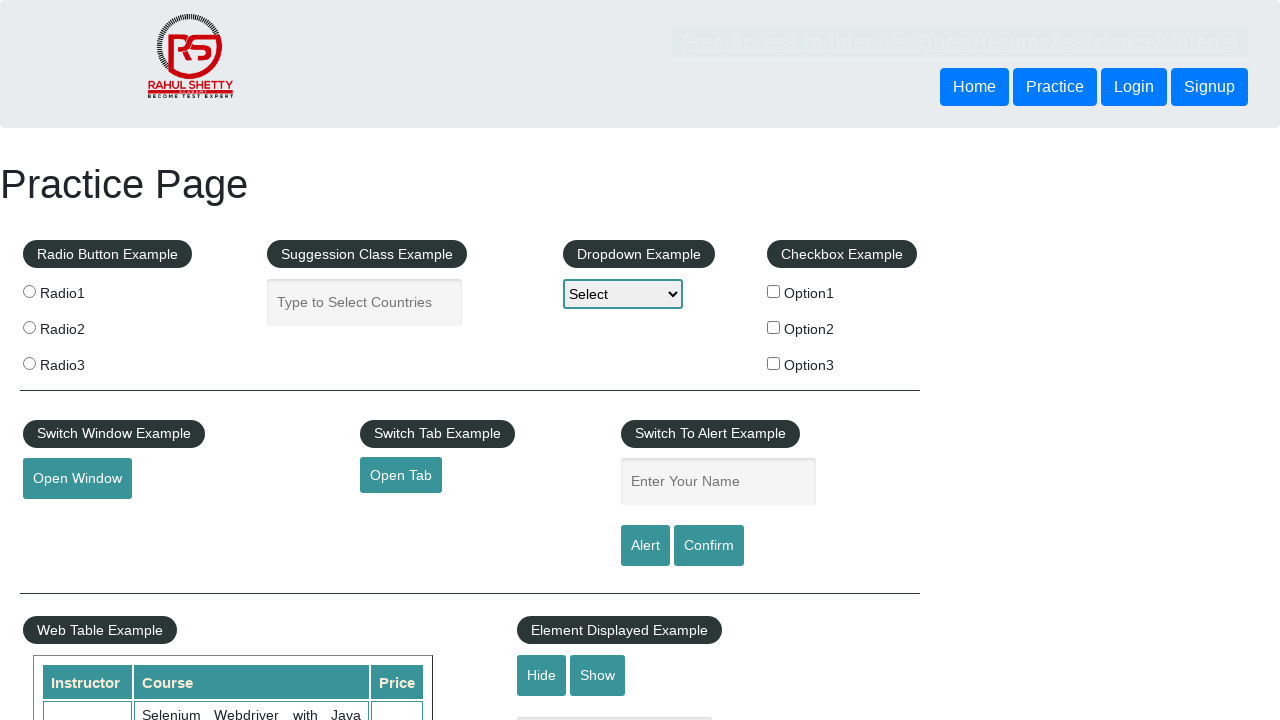

Clicked footer link 'Discount Coupons' in new tab at (157, 482) on li[class='gf-li'] a >> nth=0
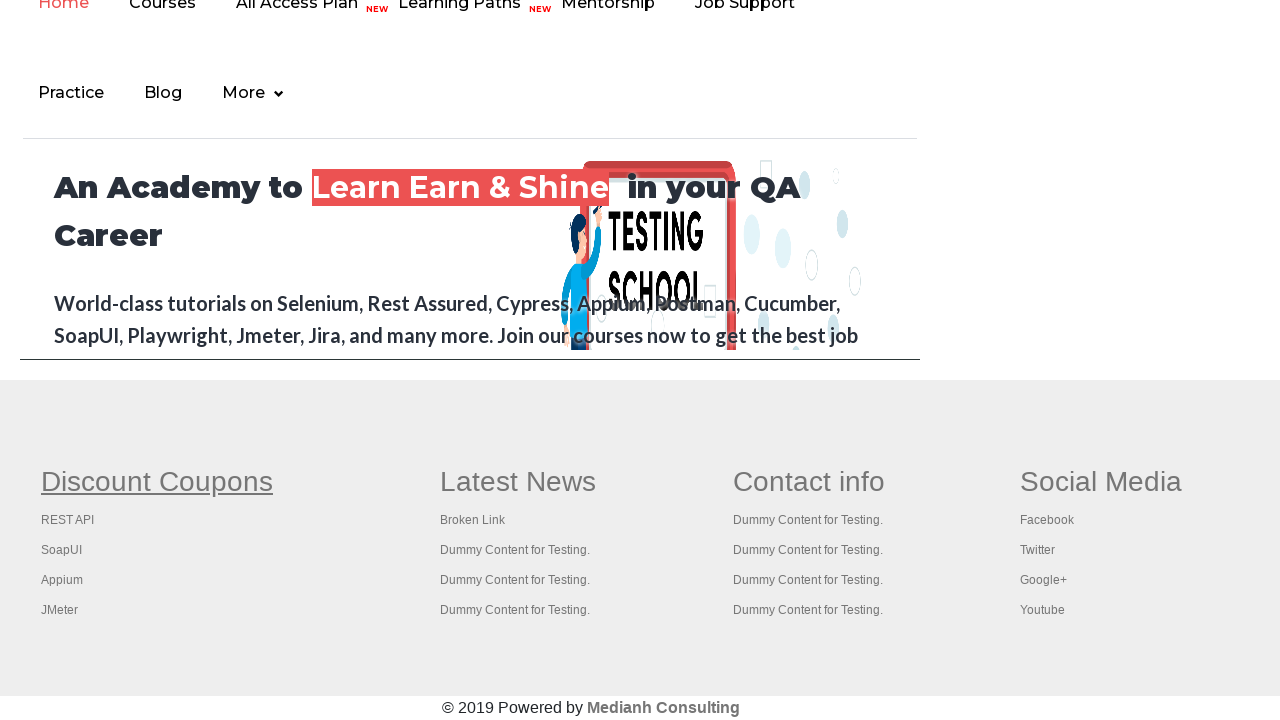

Closed new tab for footer link 'Discount Coupons'
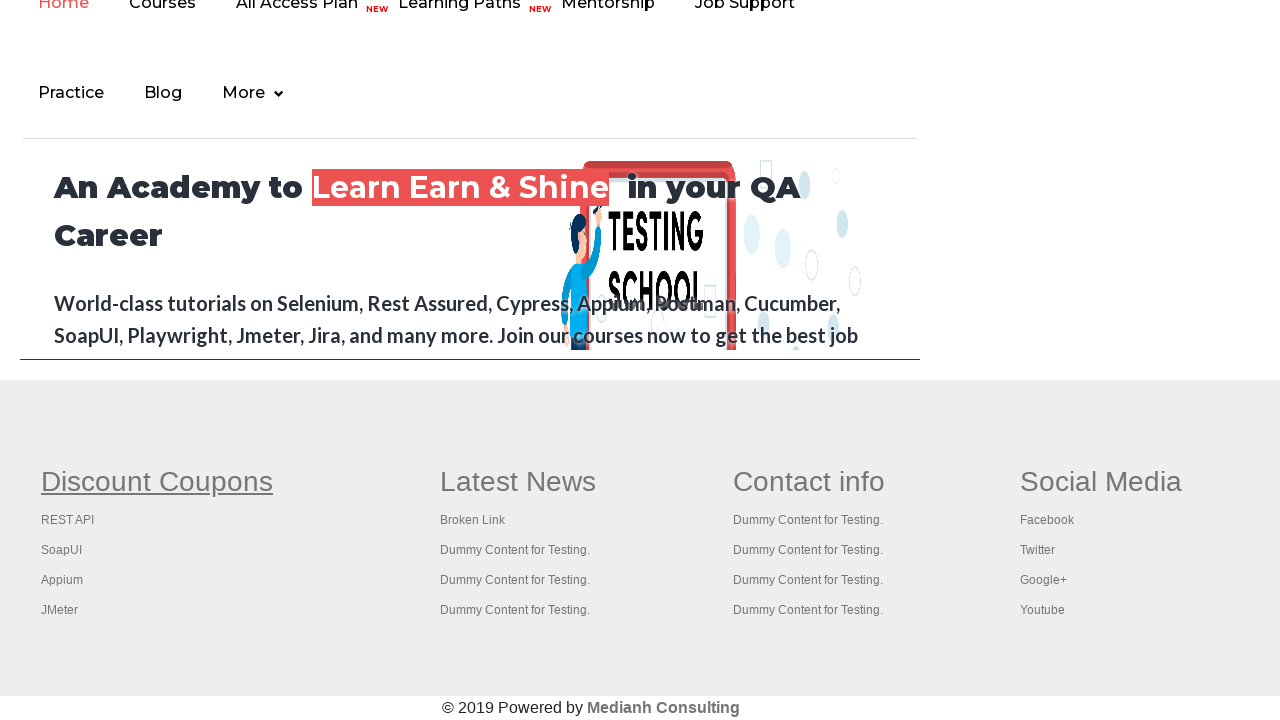

Found visible footer link 2: 'REST API'
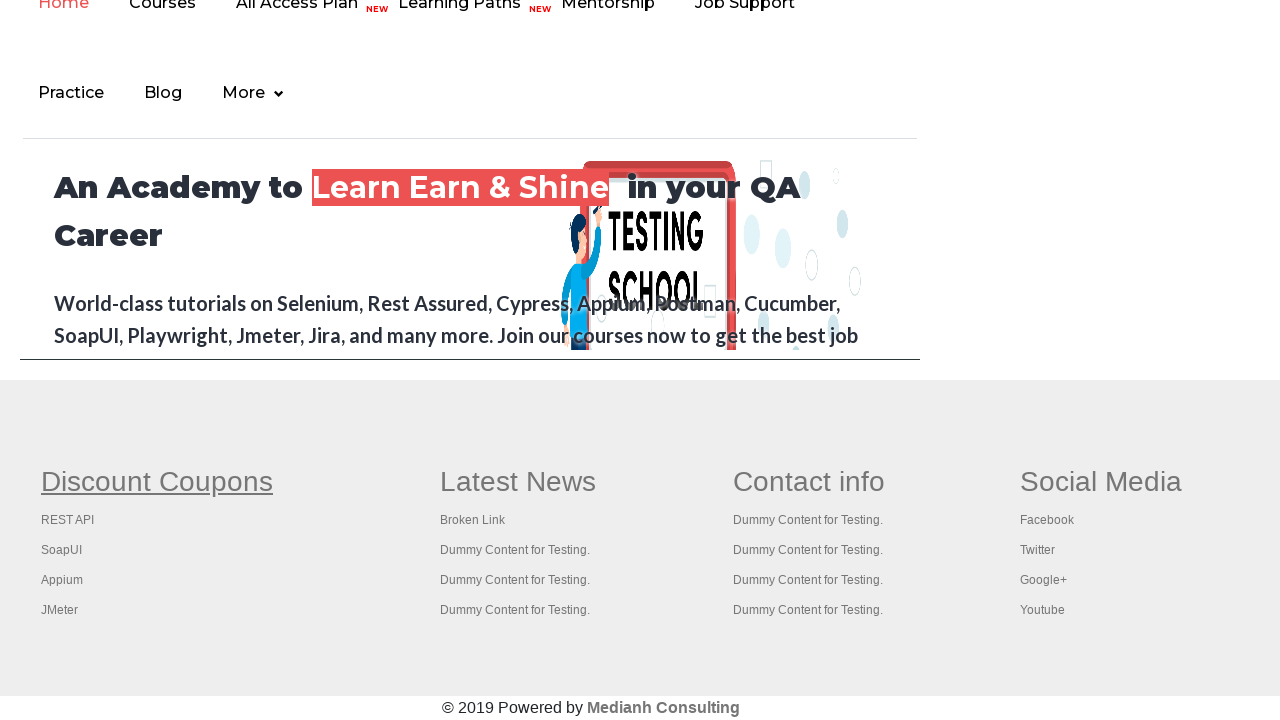

Clicked footer link 'REST API' in new tab at (68, 520) on li[class='gf-li'] a >> nth=1
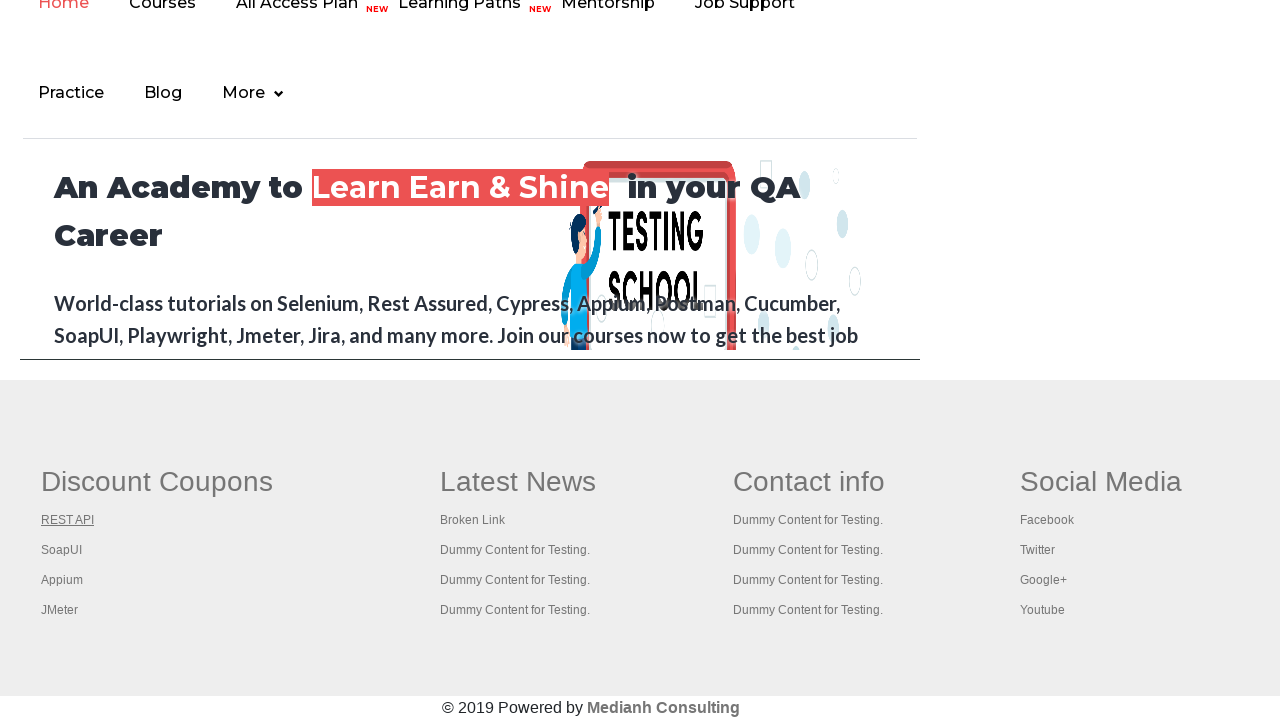

Closed new tab for footer link 'REST API'
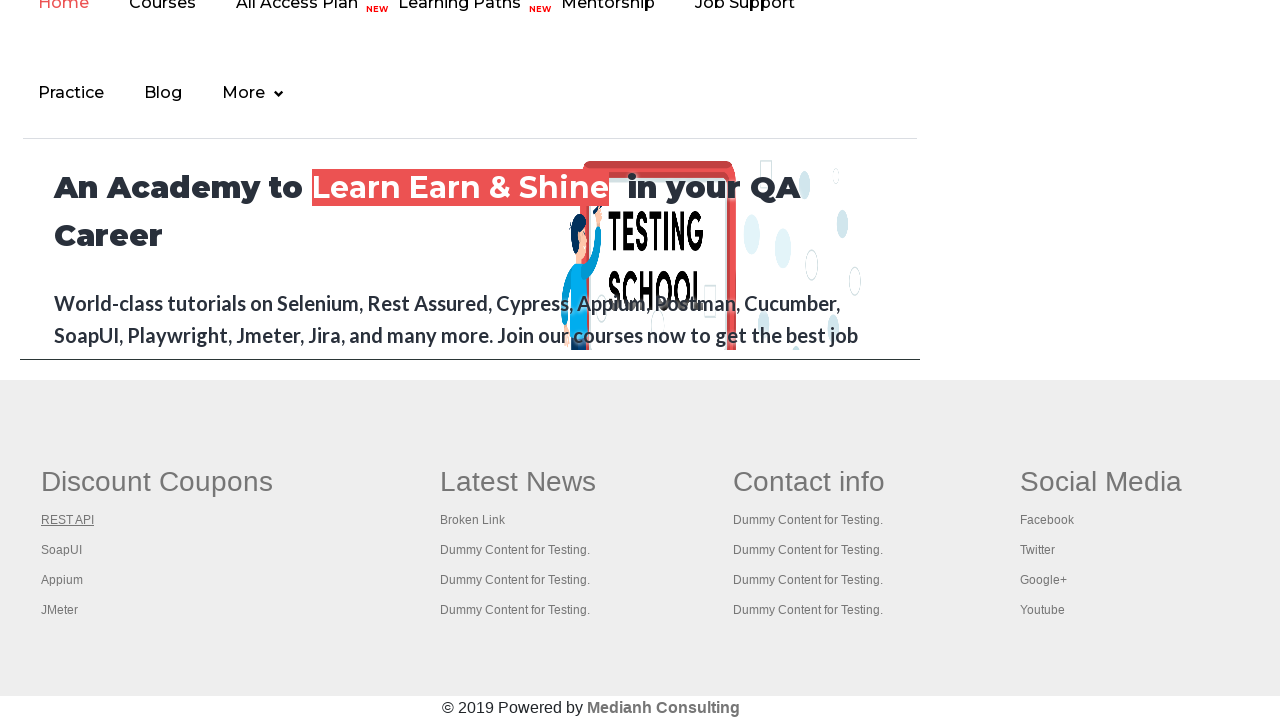

Found visible footer link 3: 'SoapUI'
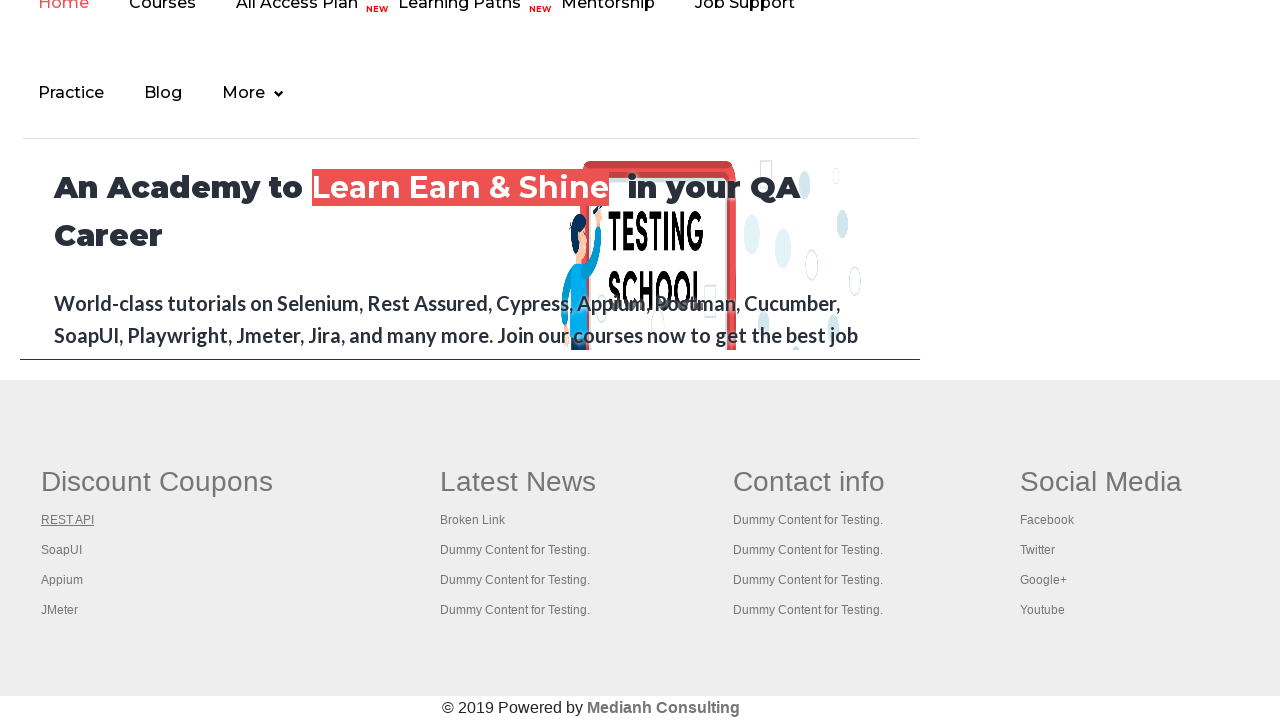

Clicked footer link 'SoapUI' in new tab at (62, 550) on li[class='gf-li'] a >> nth=2
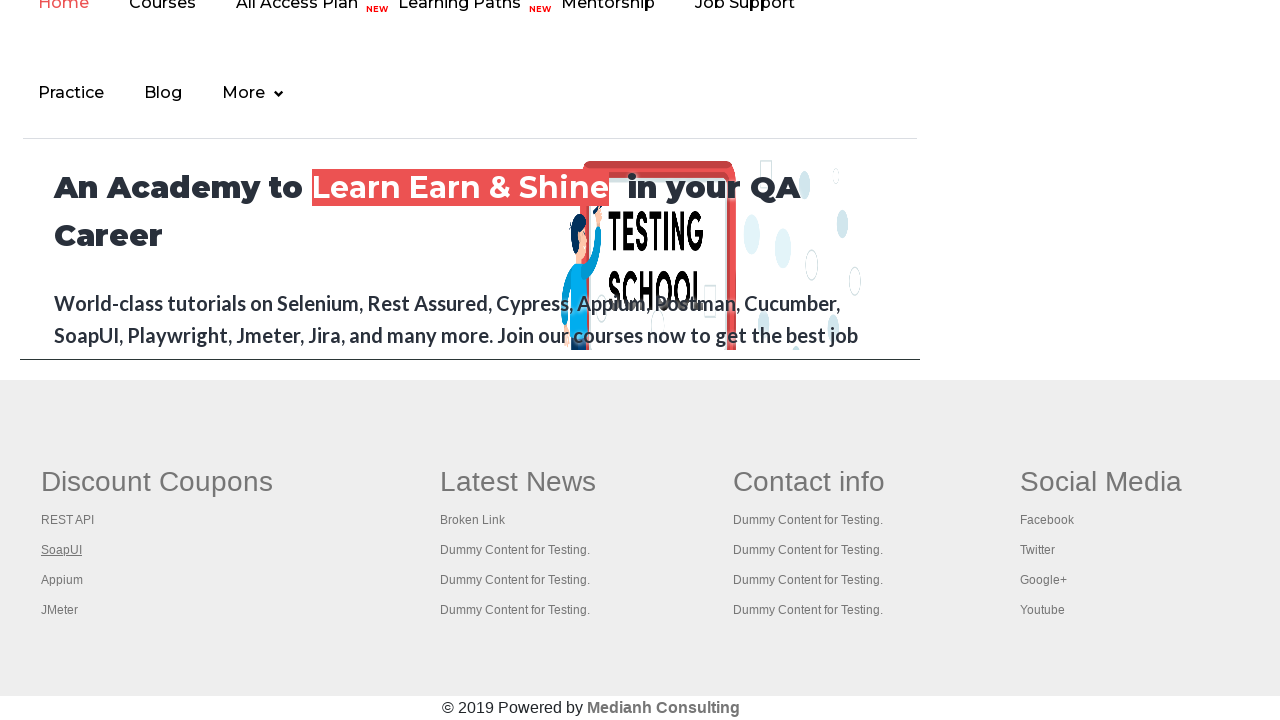

Closed new tab for footer link 'SoapUI'
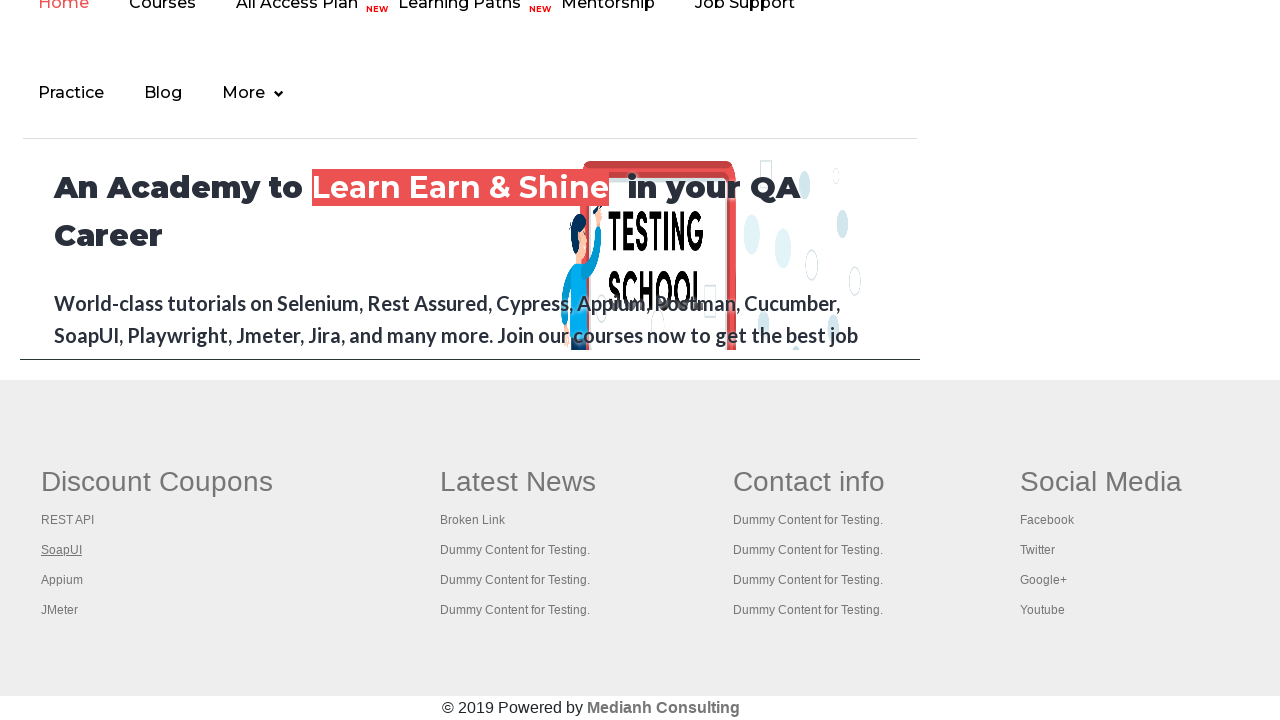

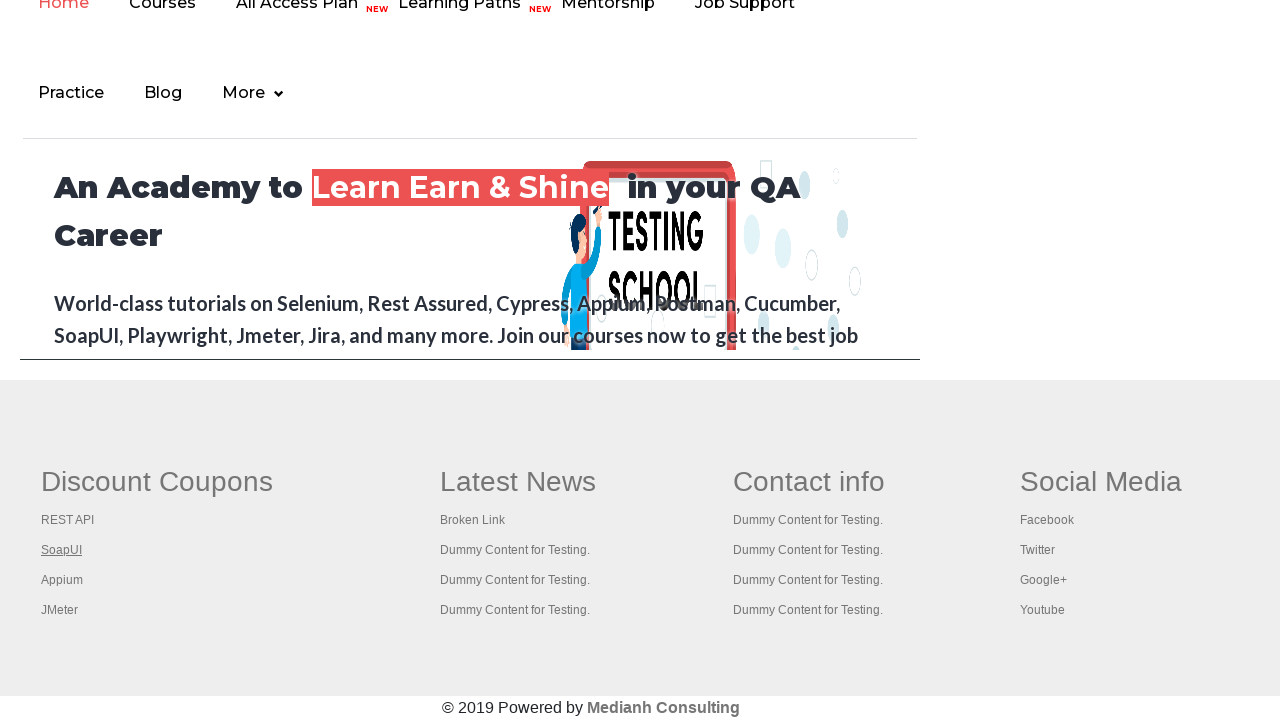